Tests checkbox functionality by verifying default states of two checkboxes, clicking both to toggle their states, and verifying the new states.

Starting URL: https://practice.cydeo.com/checkboxes

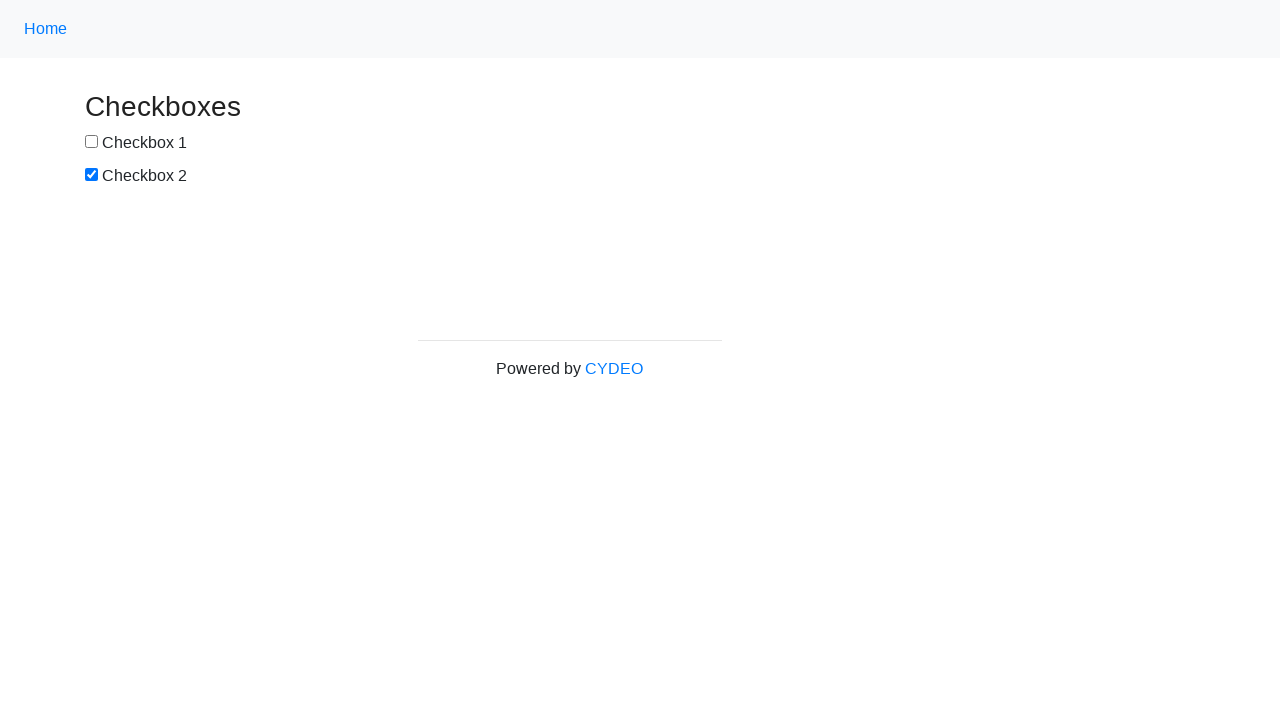

Located first checkbox element
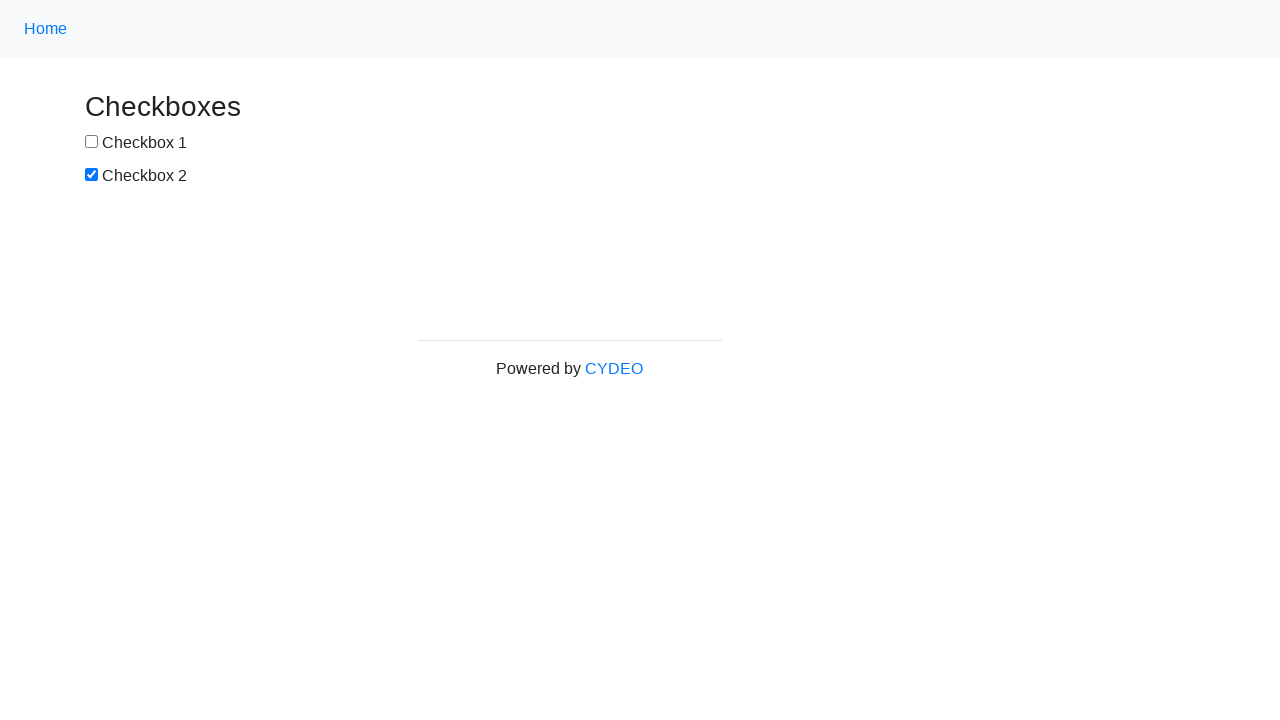

Verified checkbox #1 is not selected by default
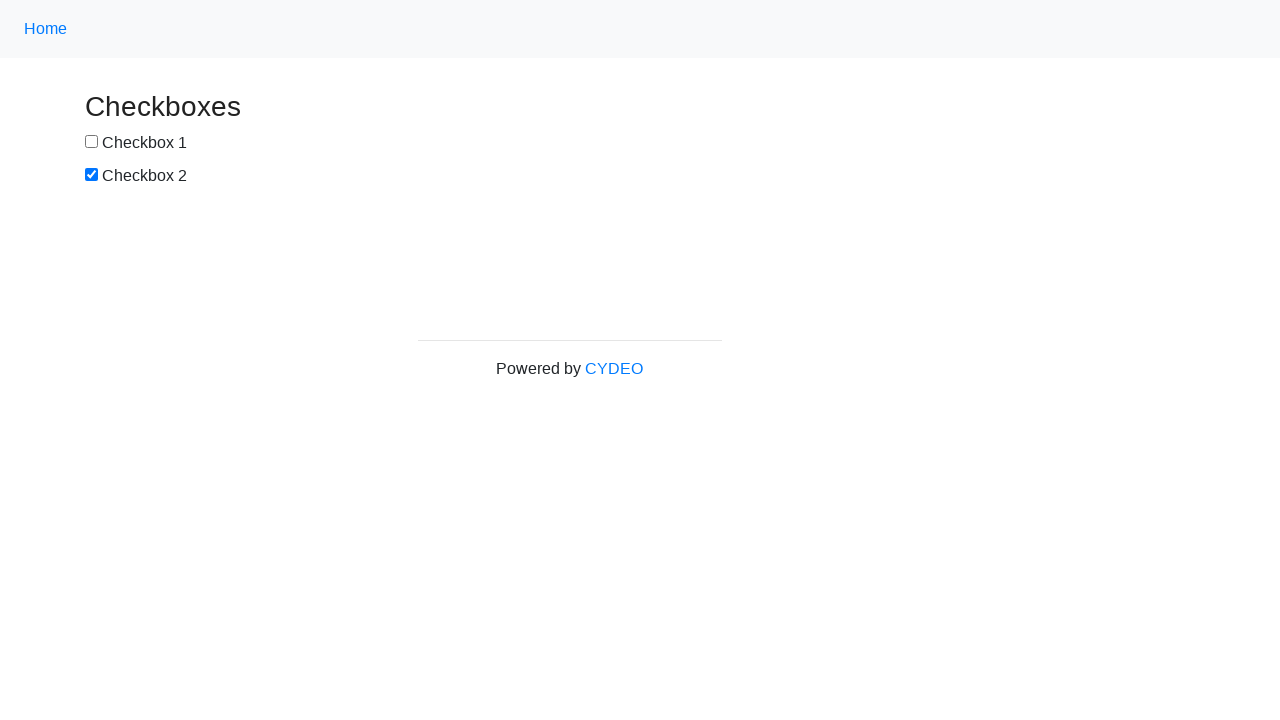

Located second checkbox element
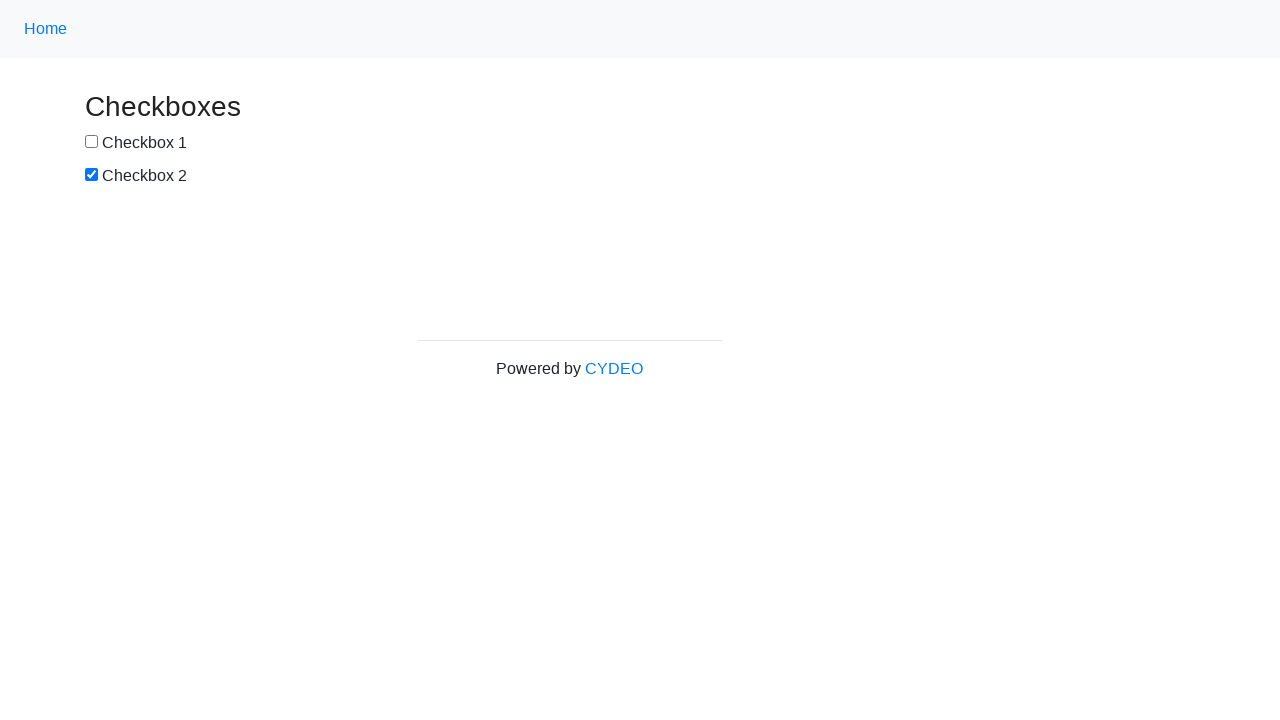

Verified checkbox #2 is selected by default
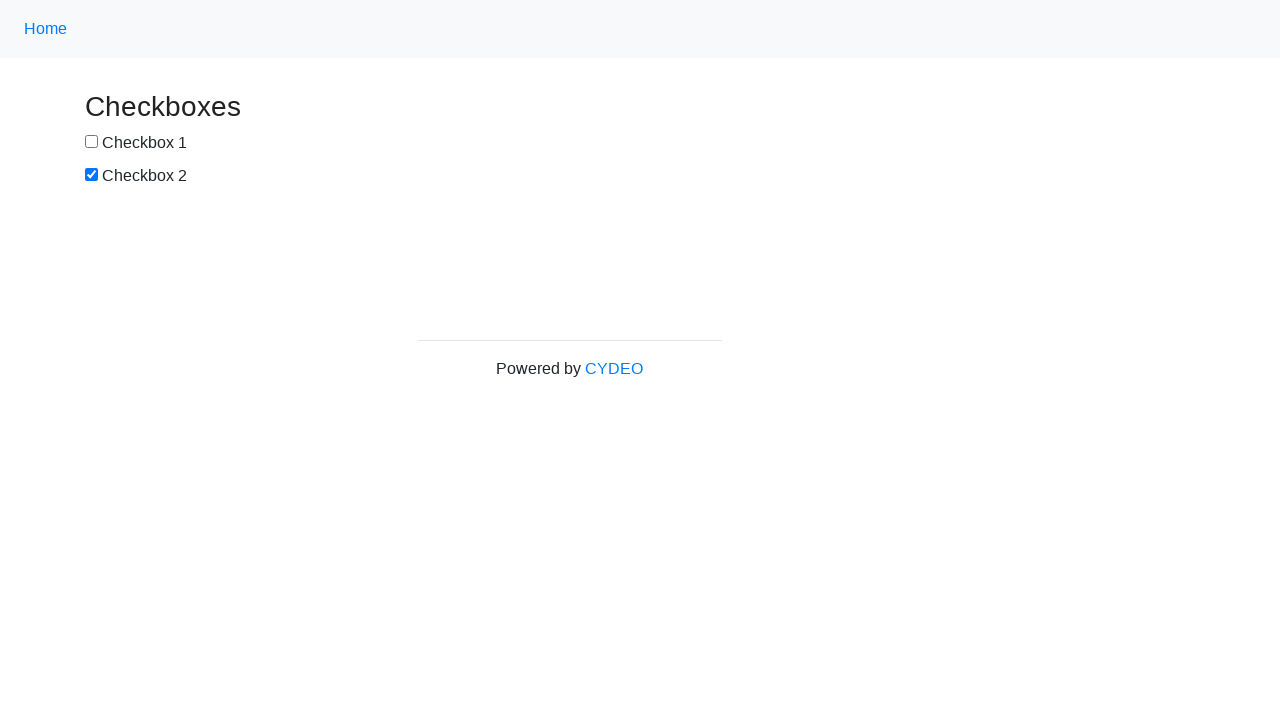

Clicked checkbox #1 to select it at (92, 142) on input[type='checkbox'] >> nth=0
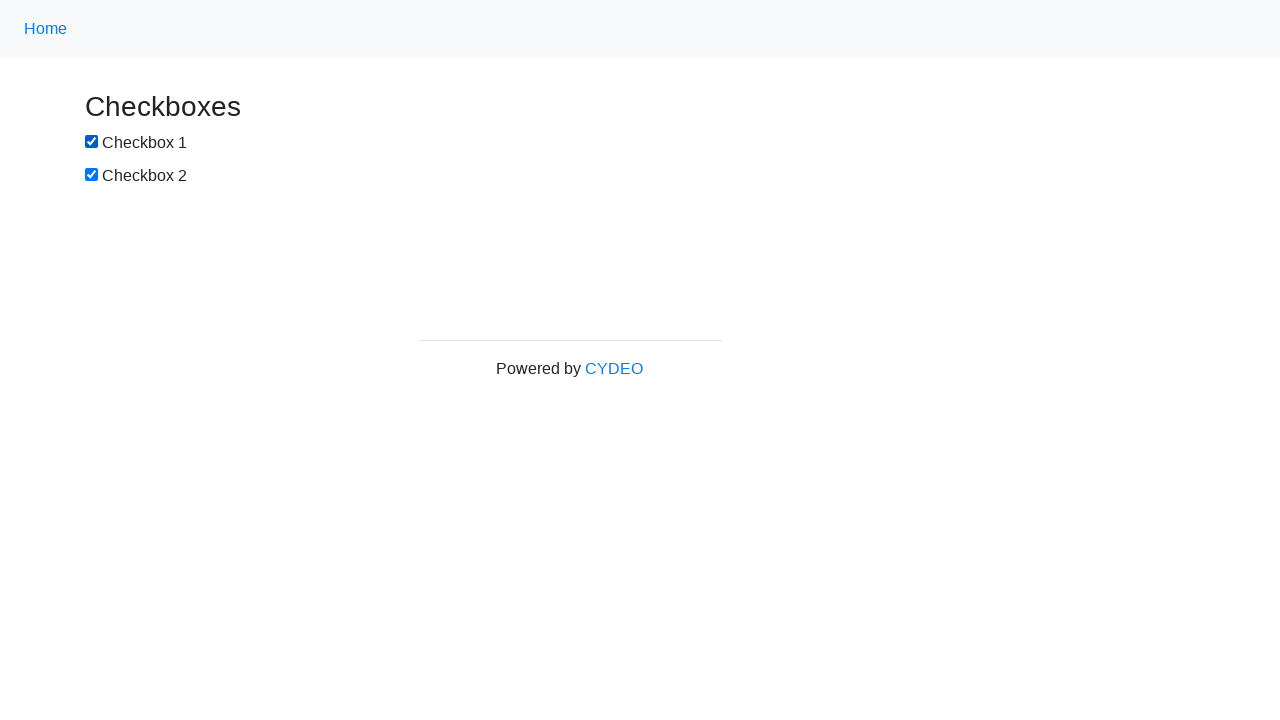

Clicked checkbox #2 to deselect it at (92, 175) on input[type='checkbox'] >> nth=1
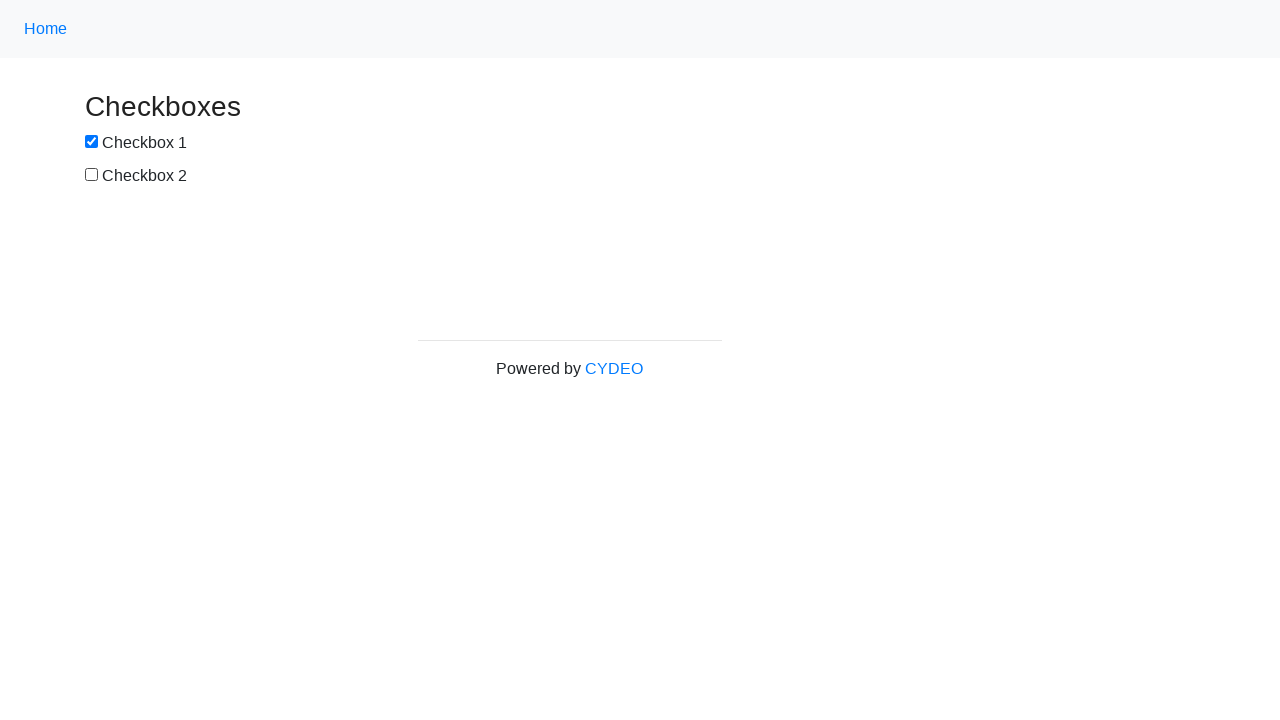

Verified checkbox #1 is now selected after clicking
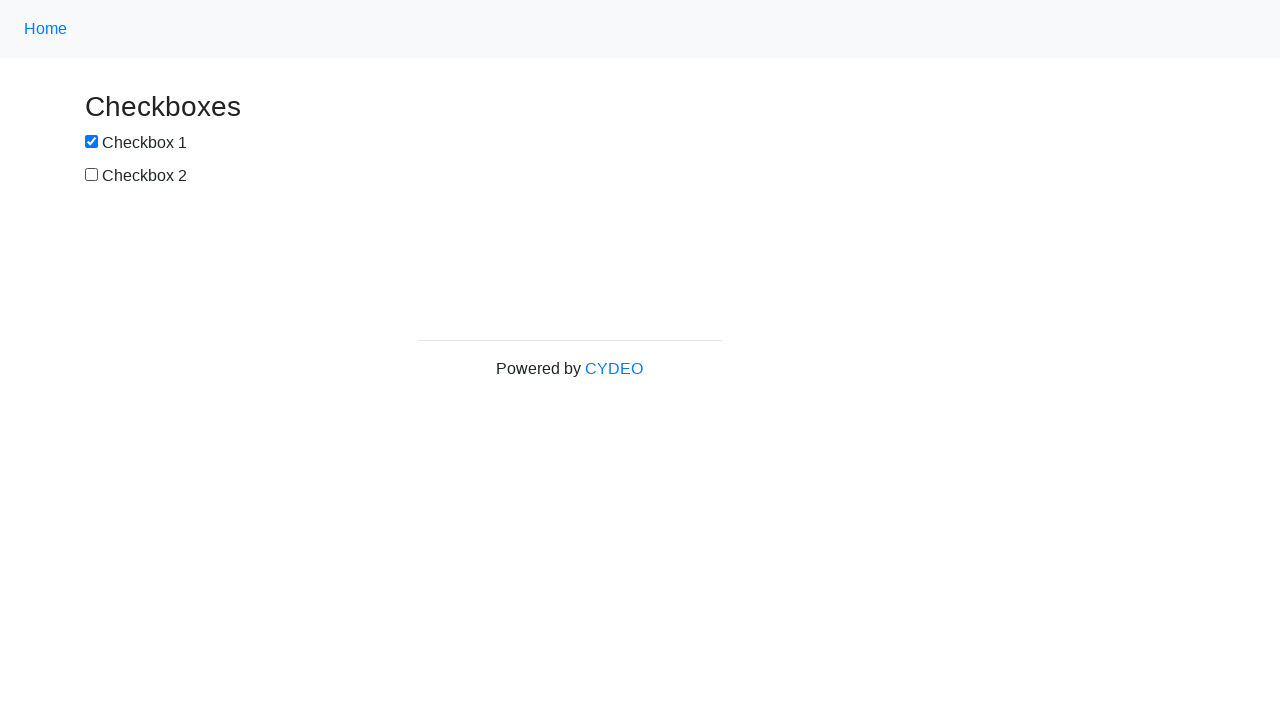

Verified checkbox #2 is now deselected after clicking
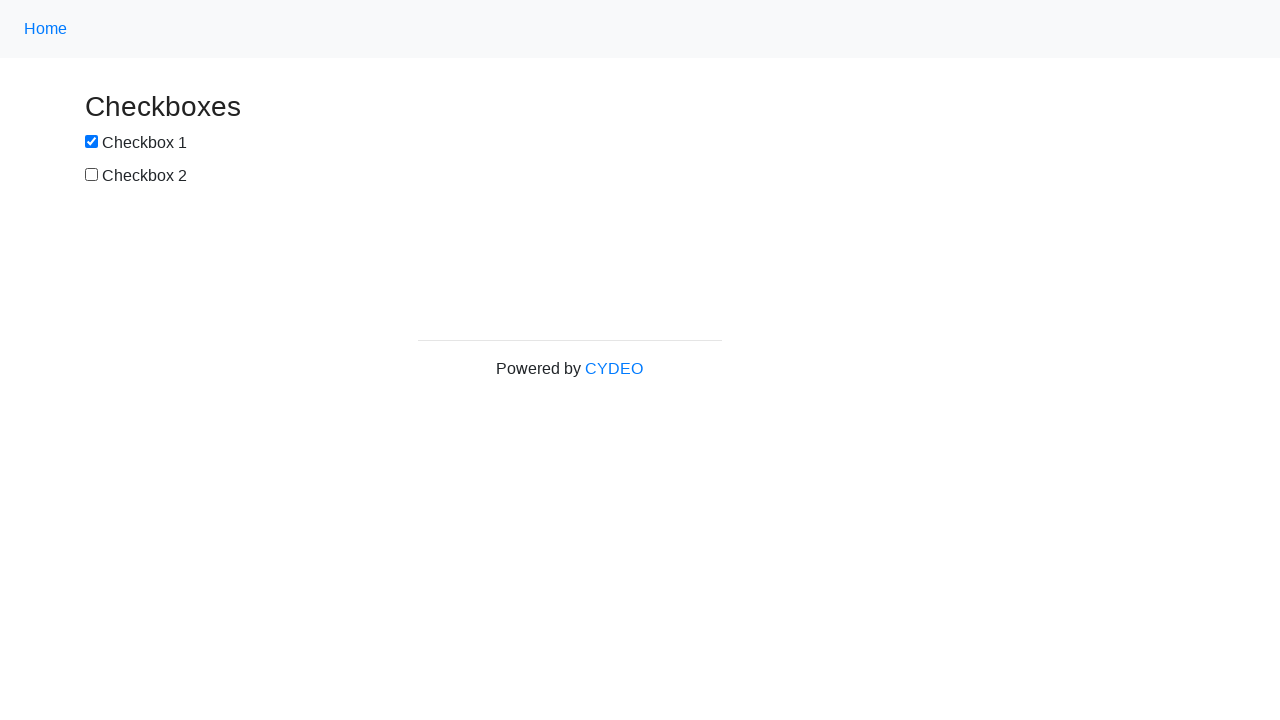

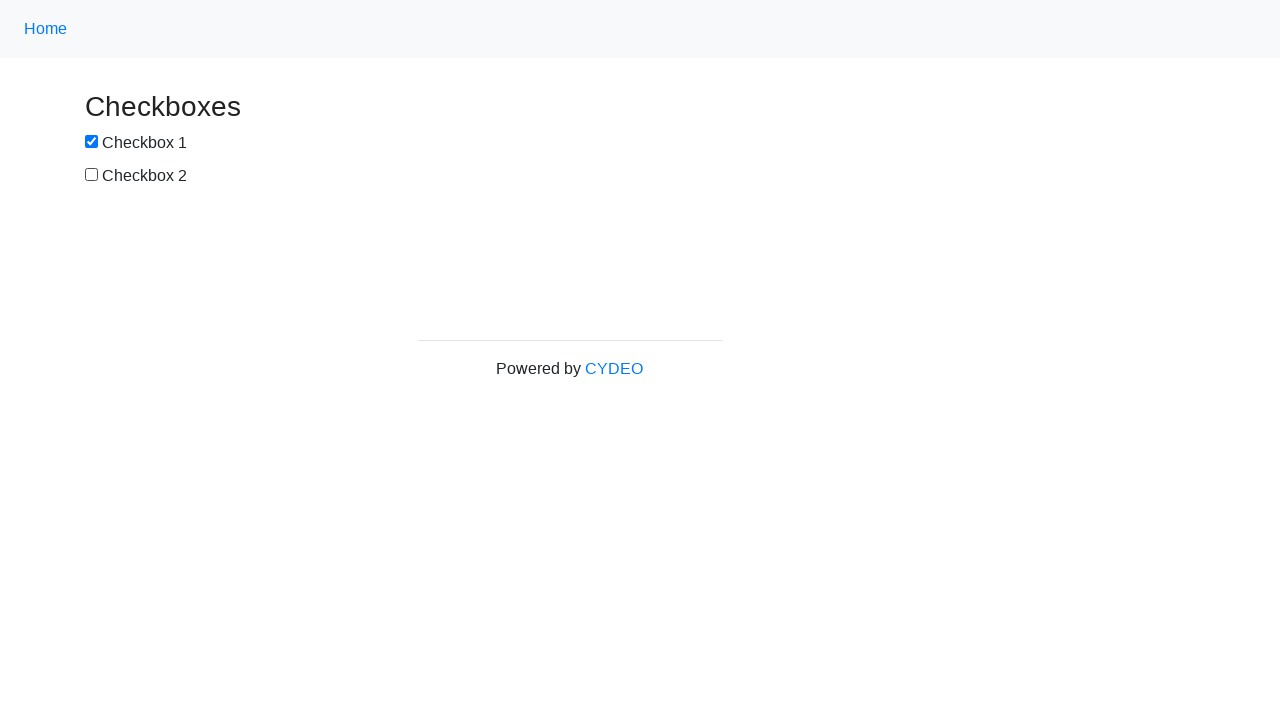